Tests alert popup handling by clicking a button that triggers an alert and accepting it

Starting URL: http://omayo.blogspot.com/

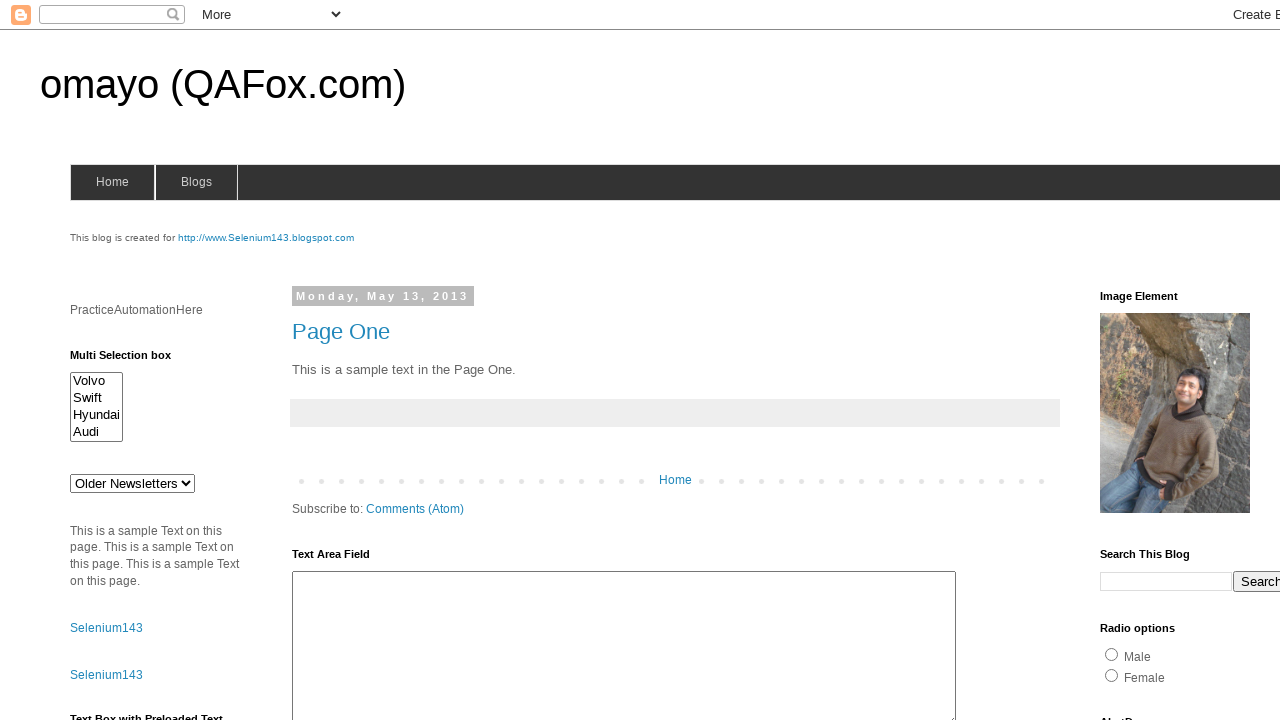

Clicked button to trigger alert popup at (1154, 361) on #alert1
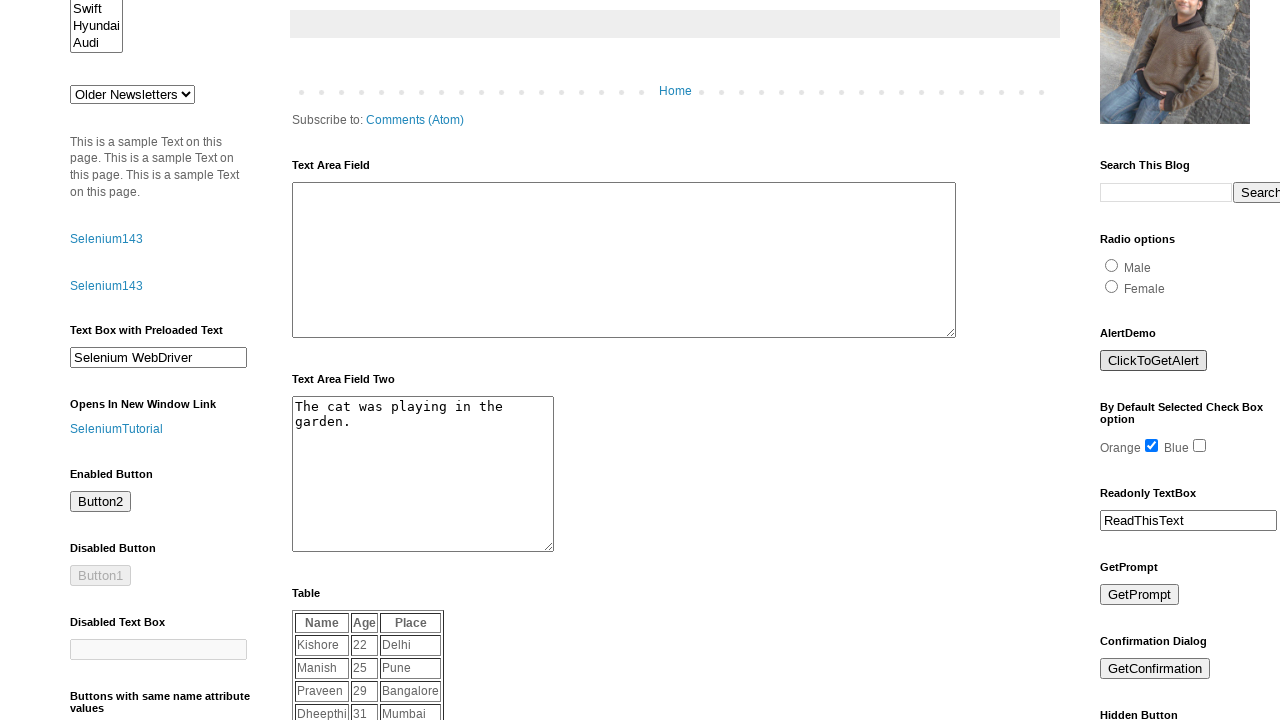

Set up dialog handler to accept alert
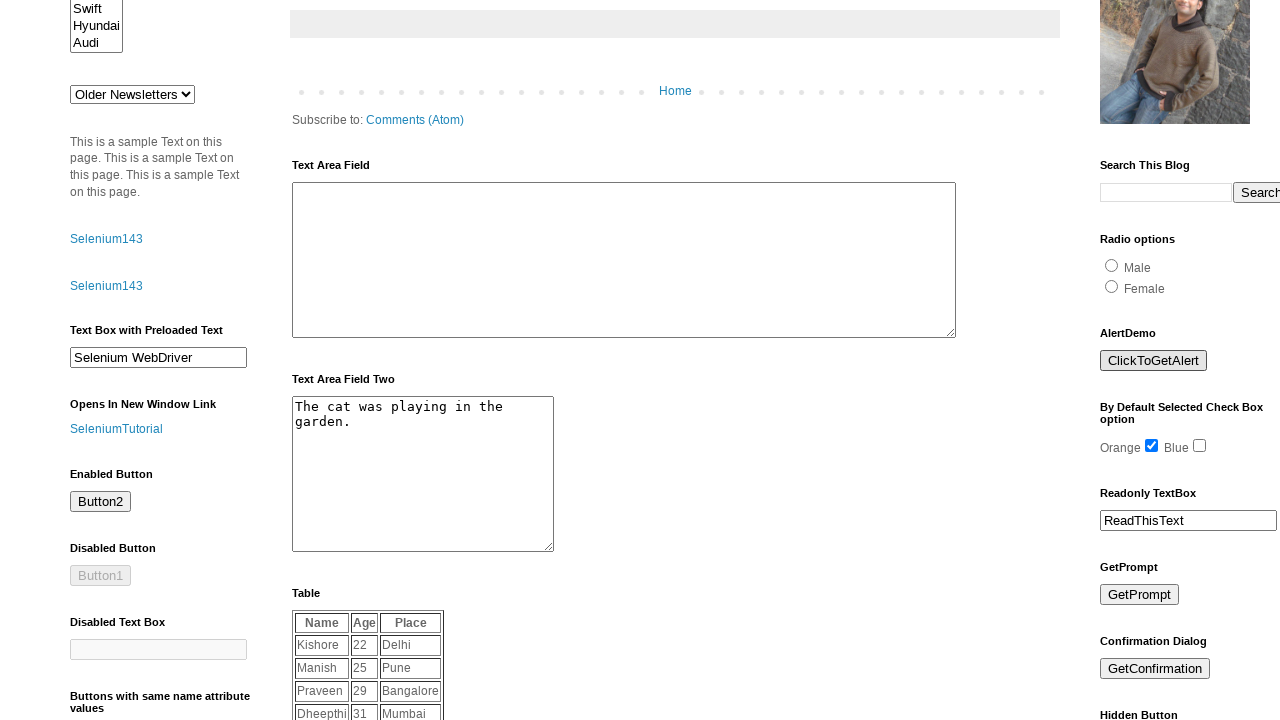

Waited for alert to be handled
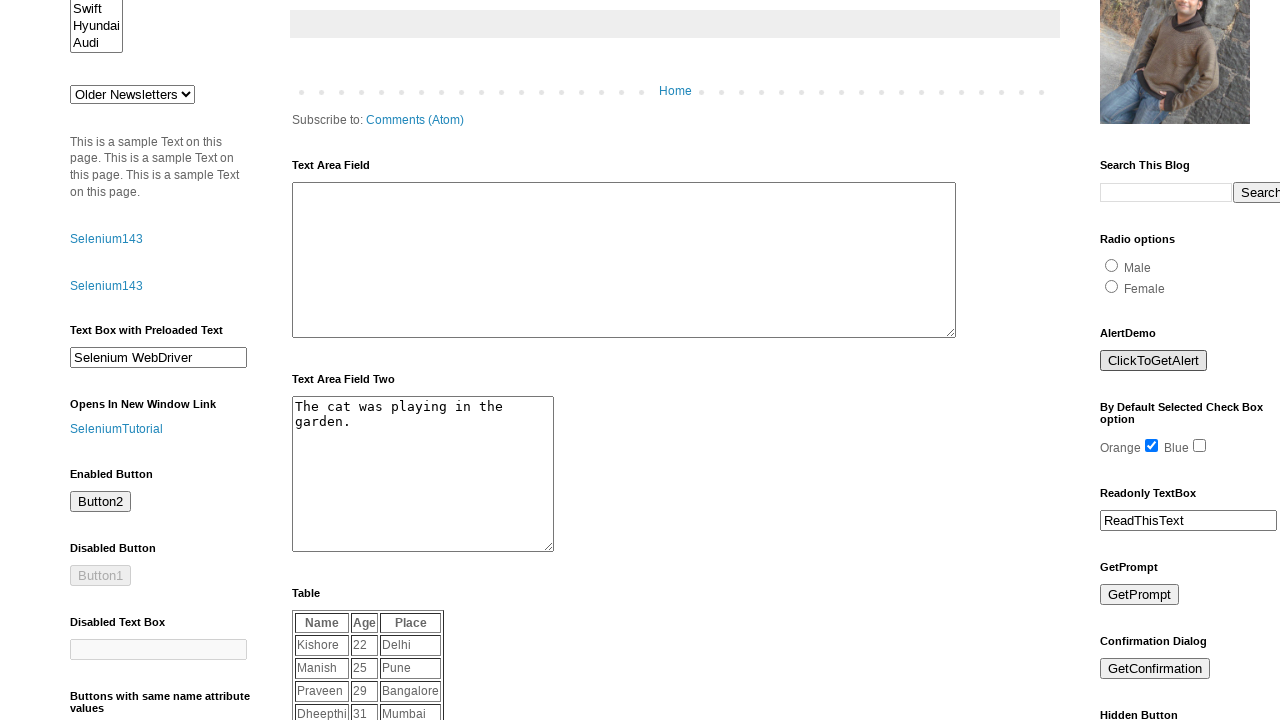

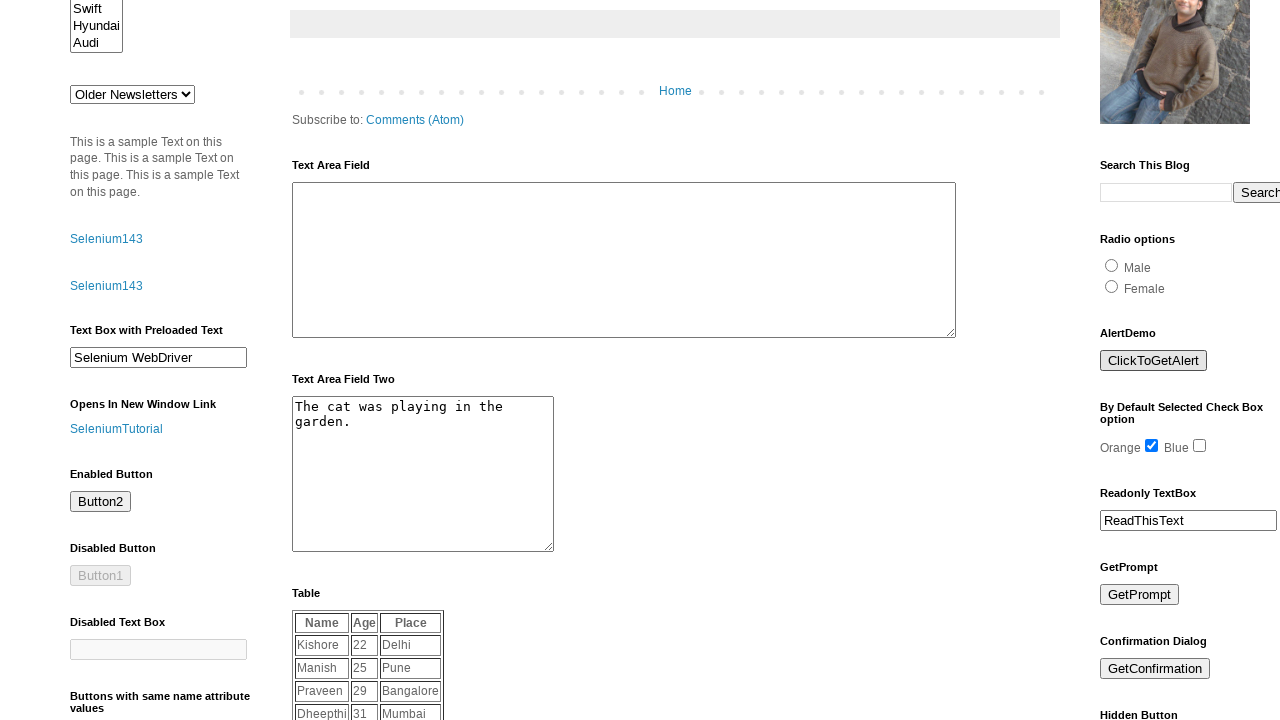